Tests navigation to the Hovers page by clicking the link and verifying the page header

Starting URL: https://the-internet.herokuapp.com/

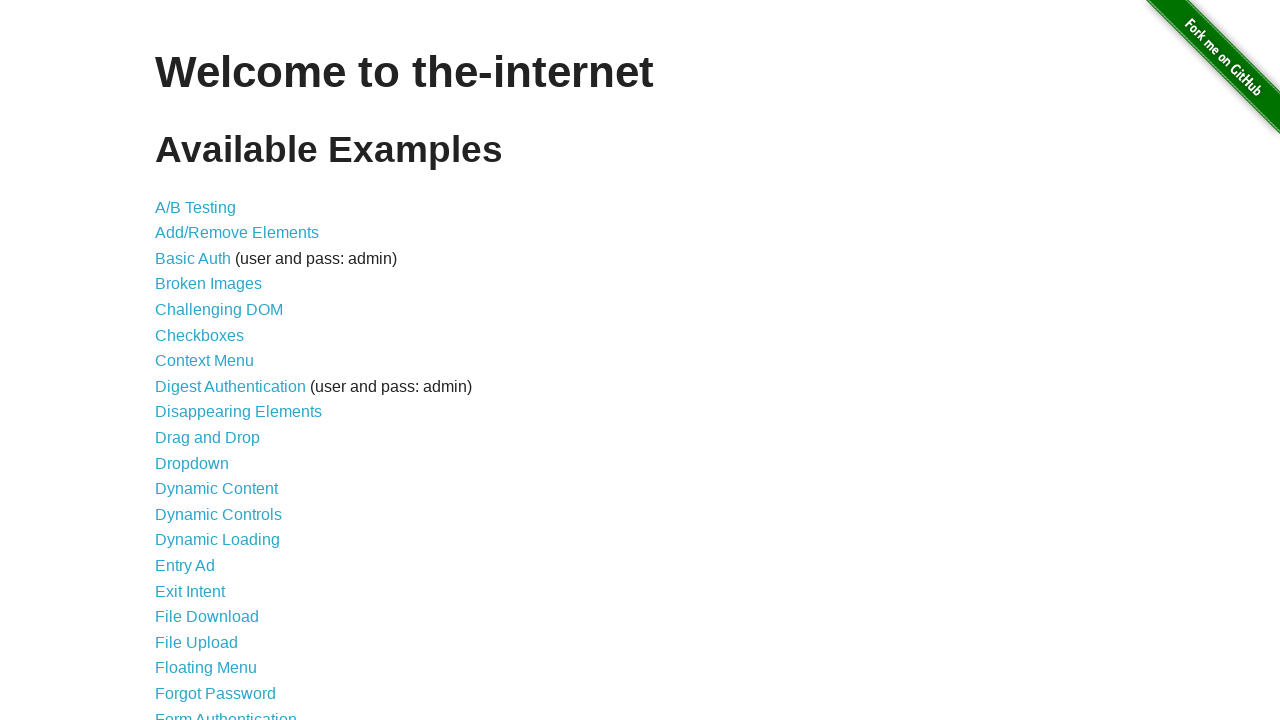

Clicked the Hovers link at (180, 360) on a[href='/hovers']
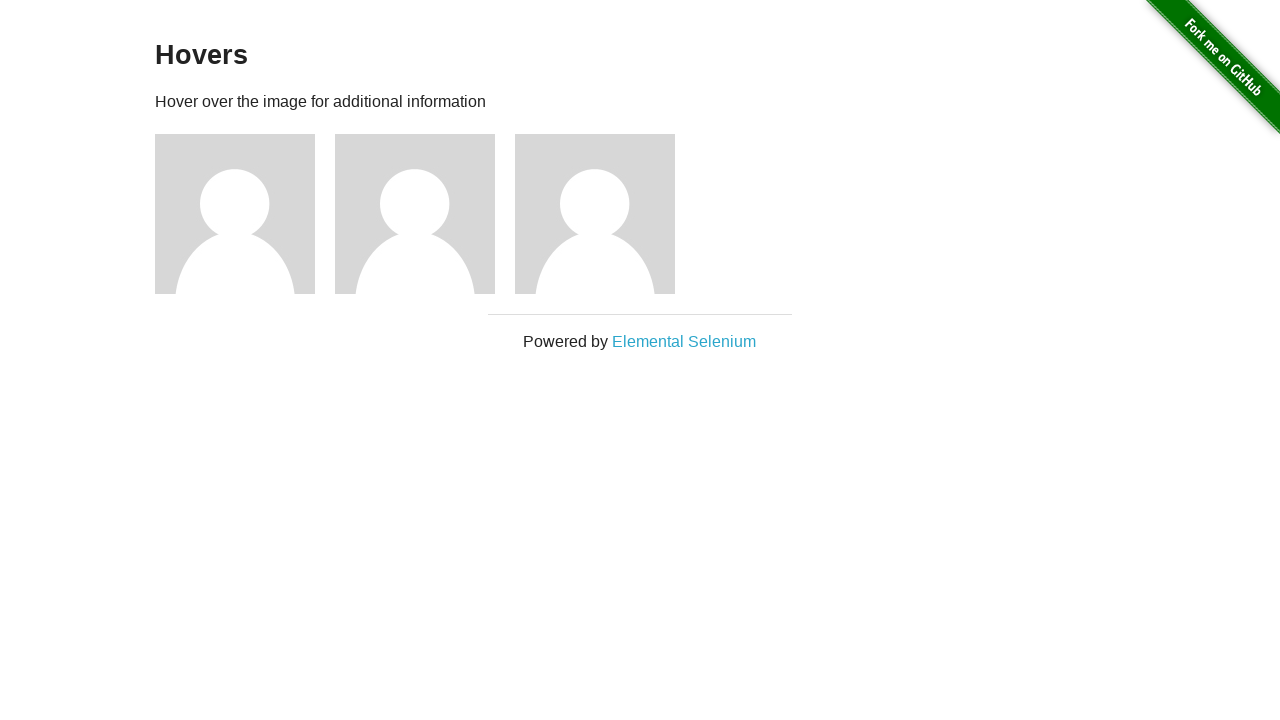

Verified the Hovers page header loaded
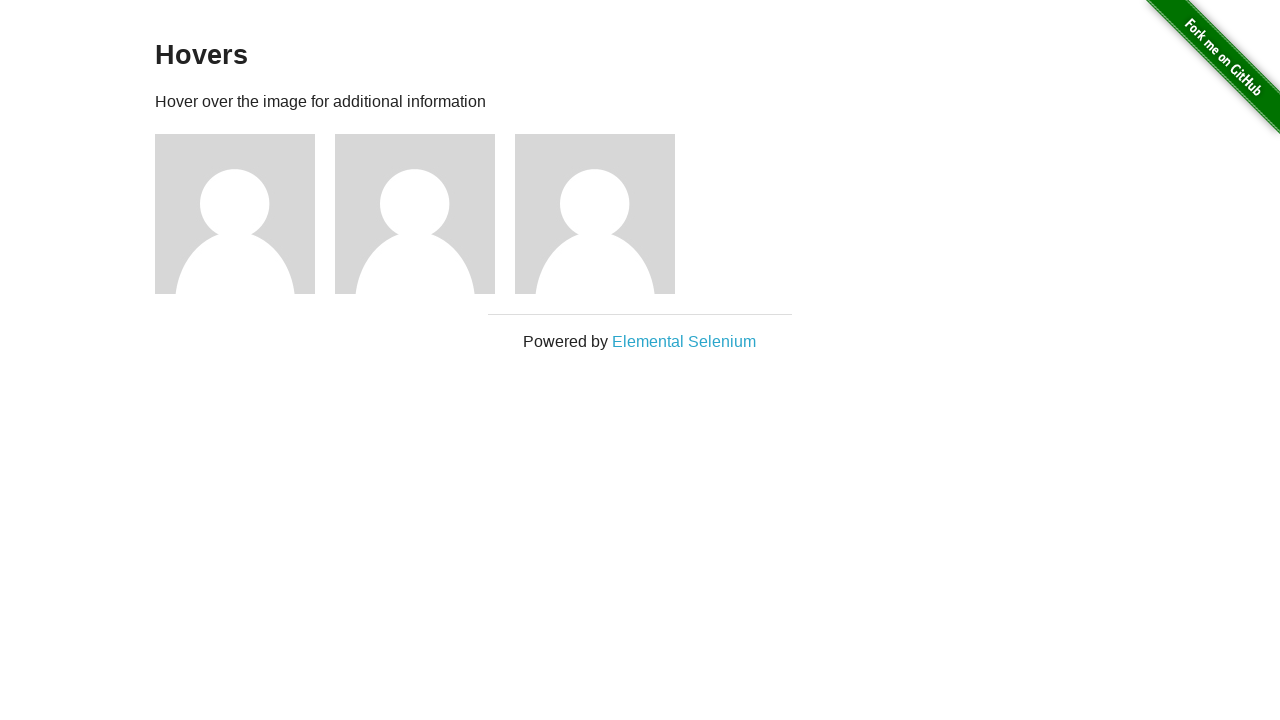

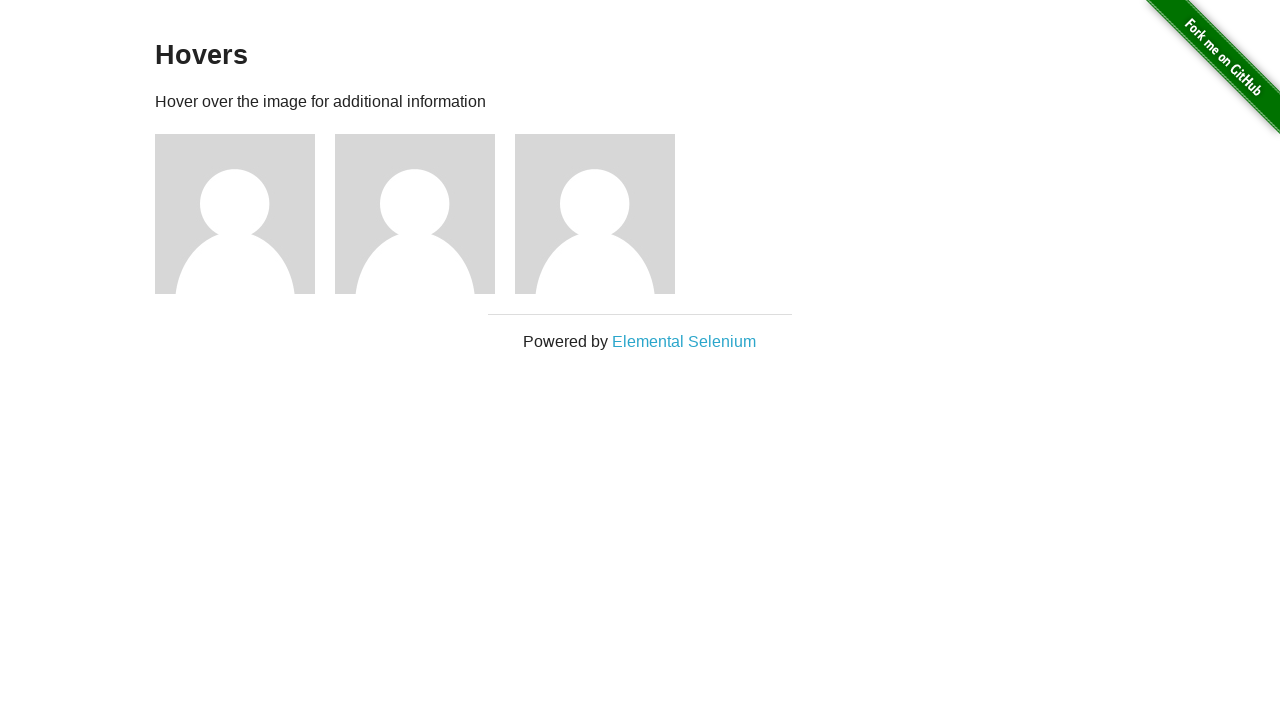